Tests the text box form on demoqa.com by navigating to the Elements section, clicking on Text Box, and filling out a form with name, email, current address, and permanent address fields before submitting.

Starting URL: https://demoqa.com/

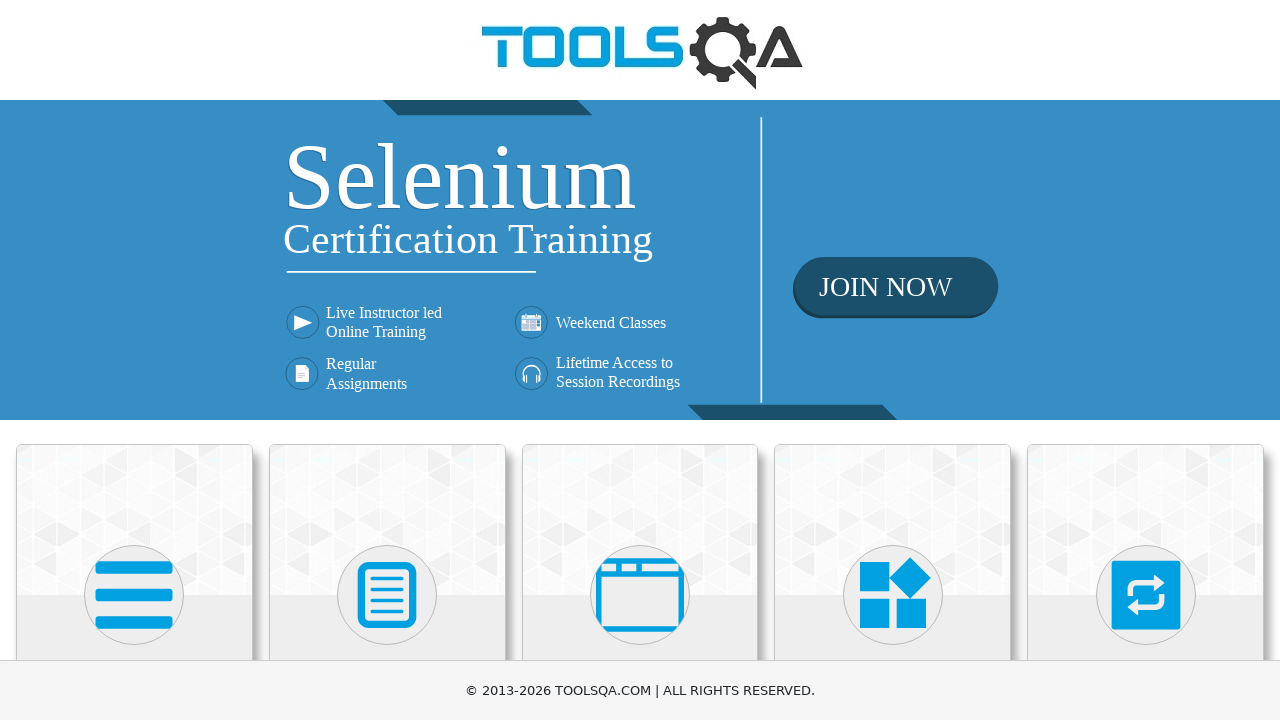

Scrolled down to view the Elements card
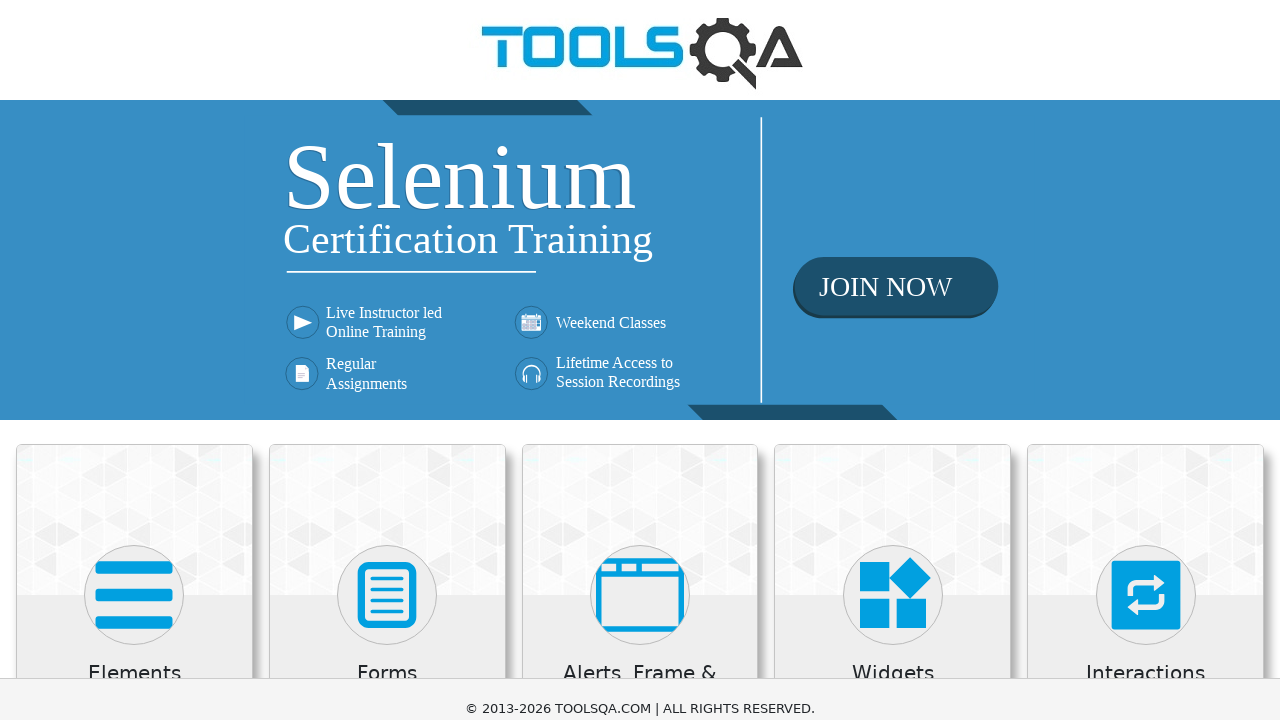

Clicked on Elements card at (134, 12) on xpath=//h5[text()='Elements']
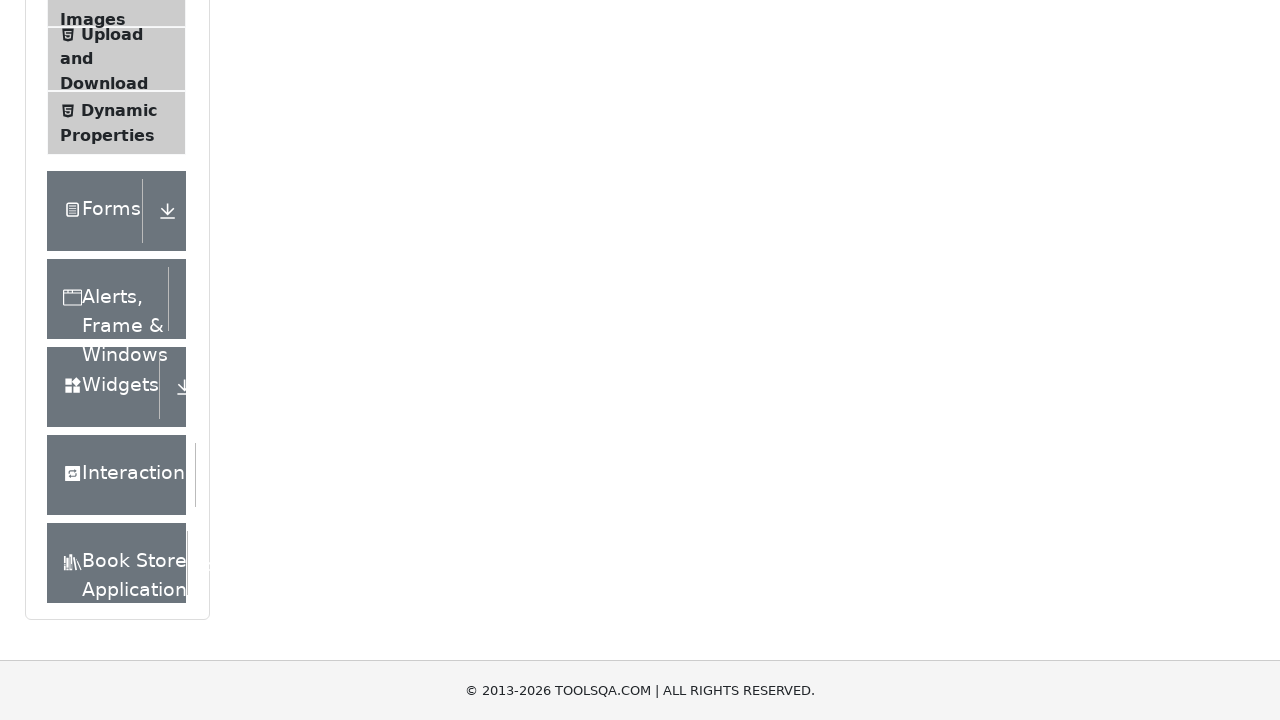

Clicked on Text Box menu item at (119, 261) on xpath=//*[text()='Text Box']
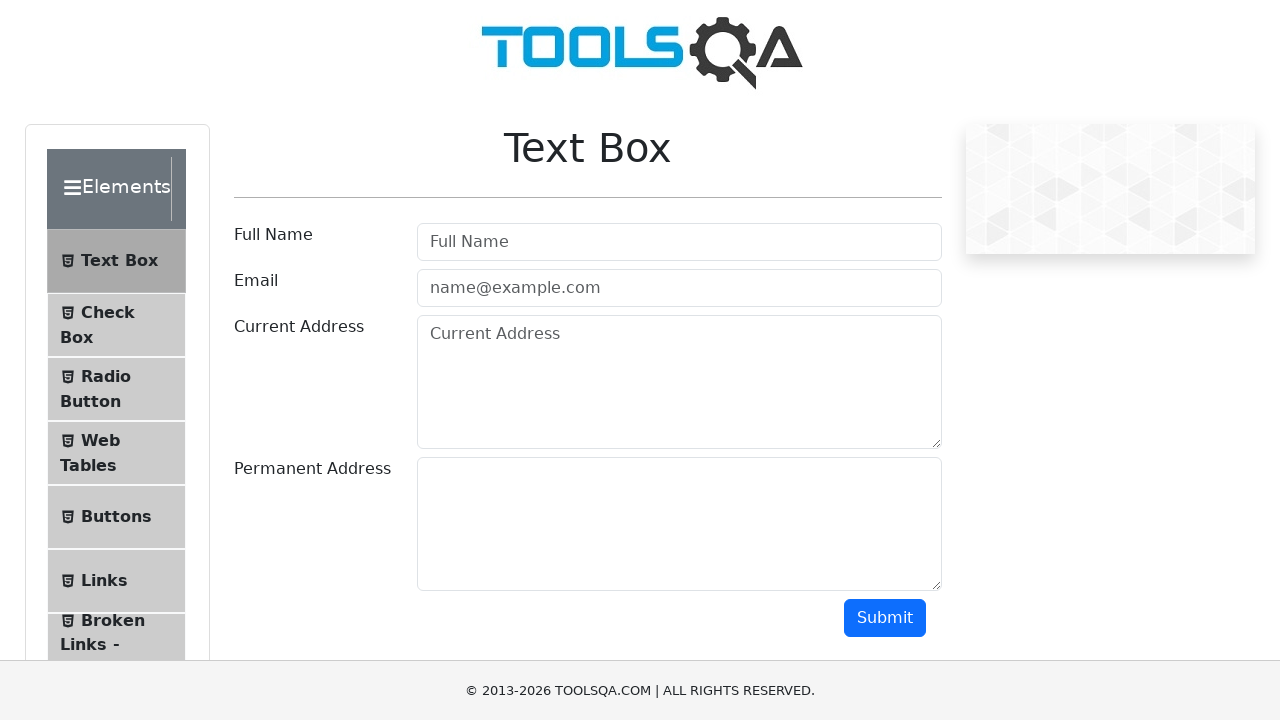

Filled in Full Name field with 'Lavinia Milosovici' on #userName
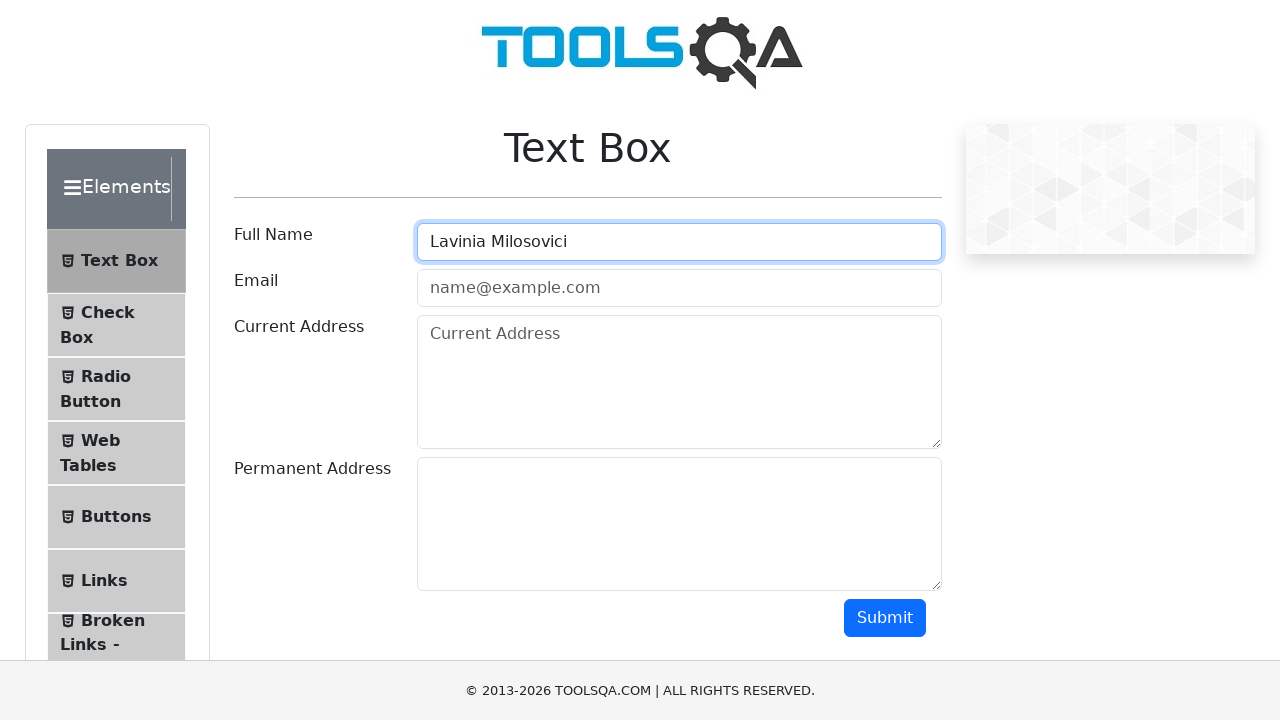

Filled in Email field with 'l.milosovici@mail.com' on #userEmail
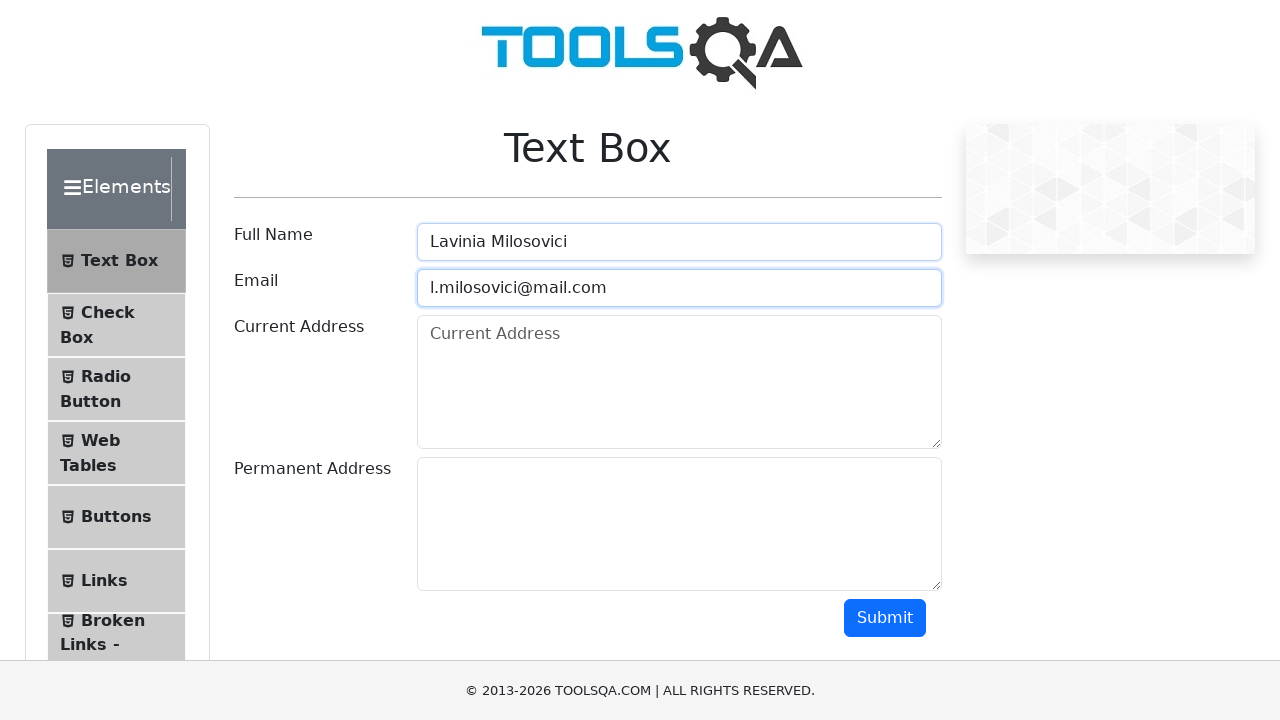

Filled in Current Address field with 'Str.Sportului, nr 64, Deva,HD' on #currentAddress
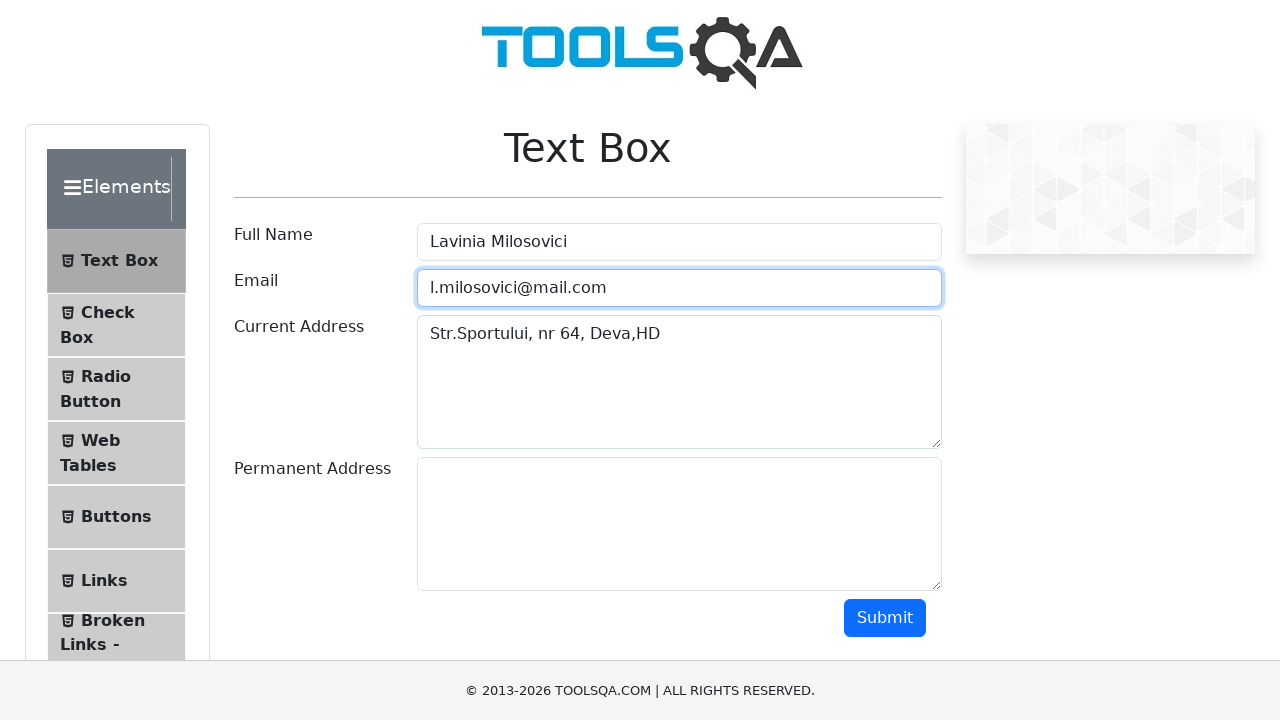

Scrolled down to view the rest of the form
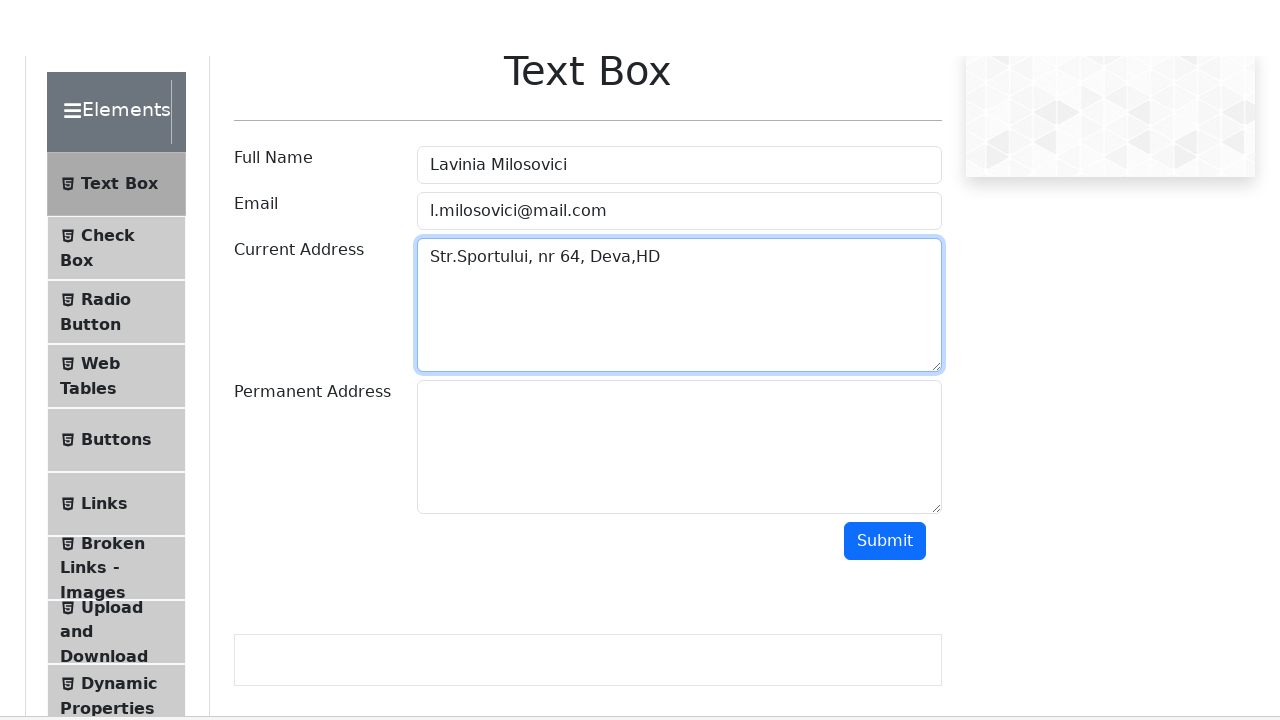

Filled in Permanent Address field with 'Str. Campionilor, nr 10, sector 1, Bucuresti' on #permanentAddress
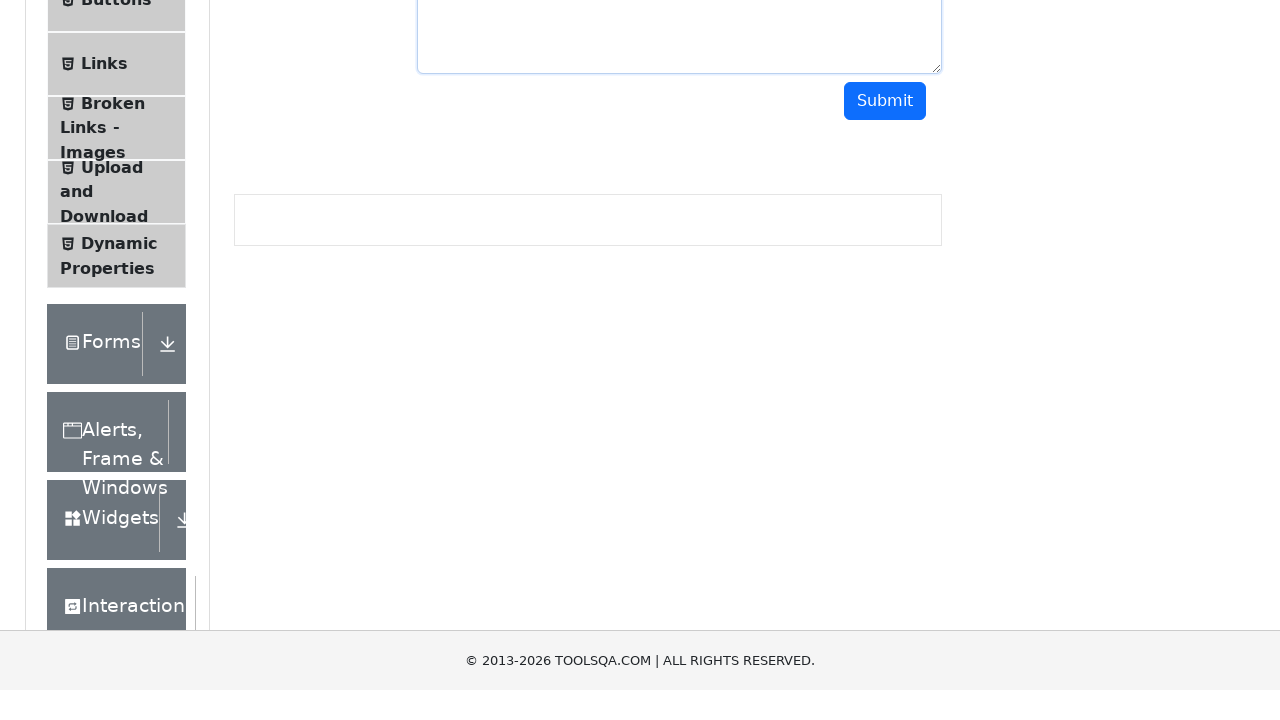

Clicked the Submit button to submit the form at (885, 152) on #submit
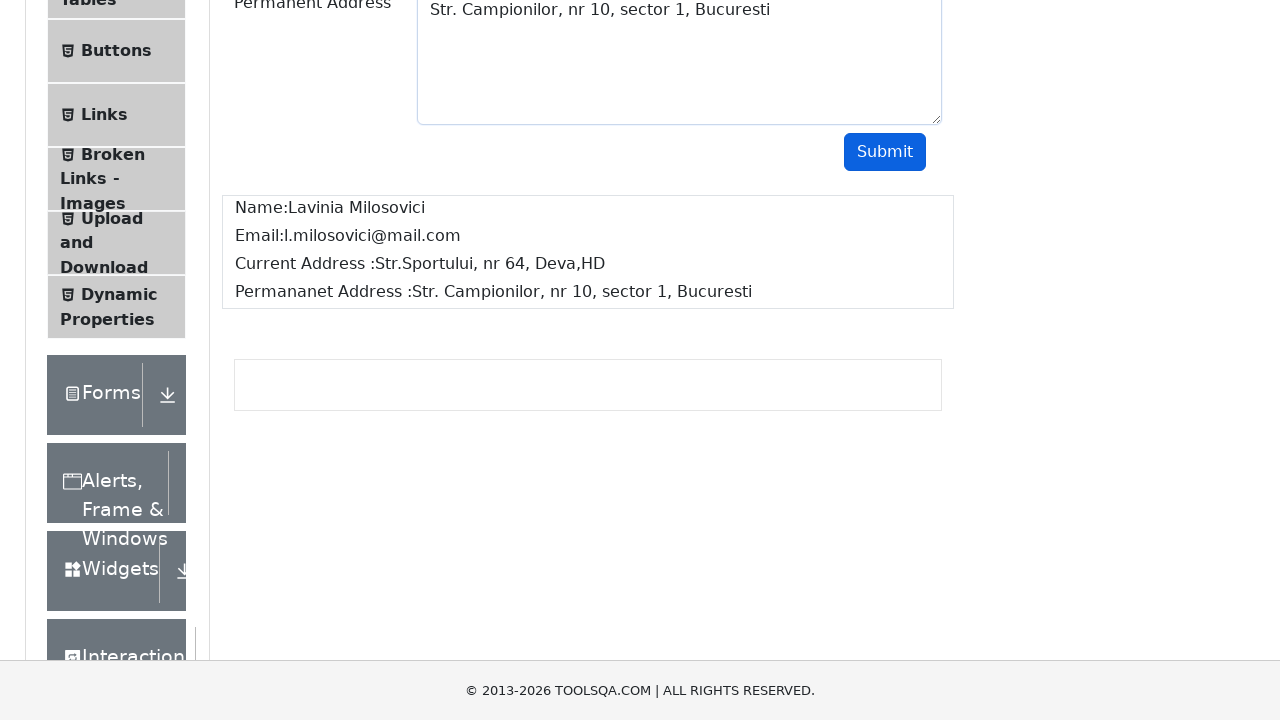

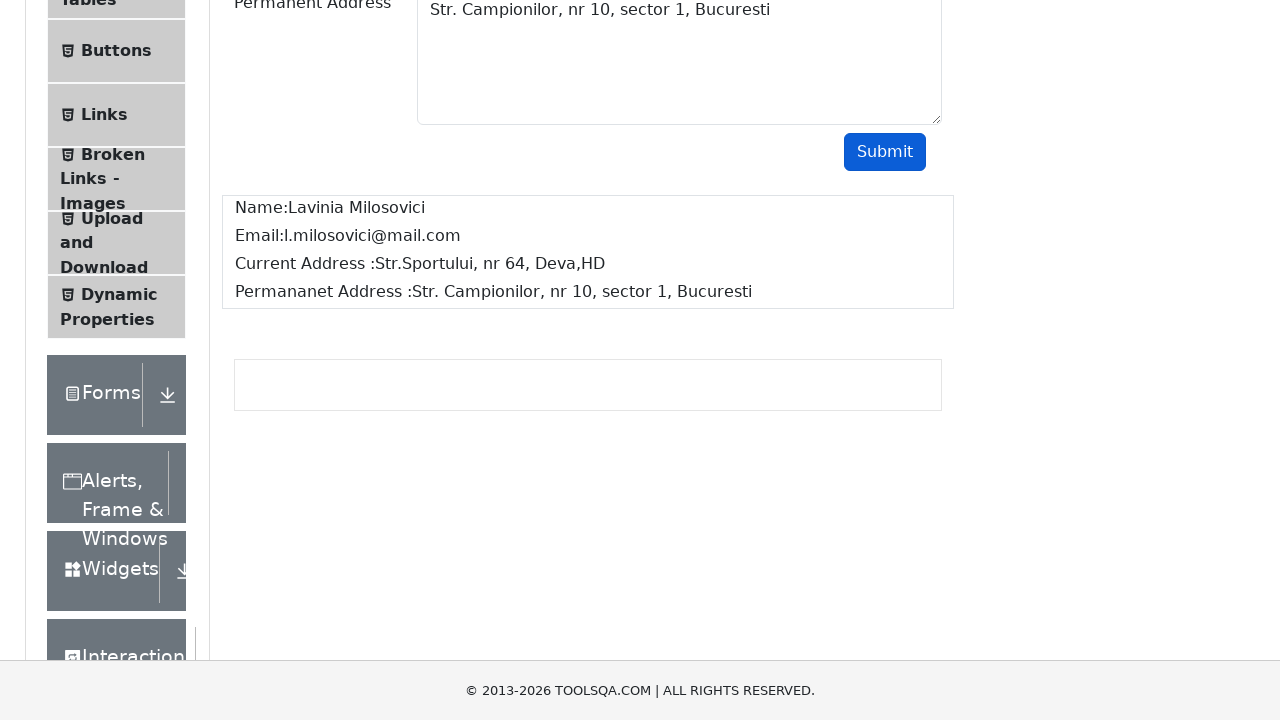